Tests various form elements on a practice page including clicking radio buttons, checkboxes, selecting options from dropdowns, filling text fields, and interacting with buttons and table elements.

Starting URL: https://www.letskodeit.com/practice

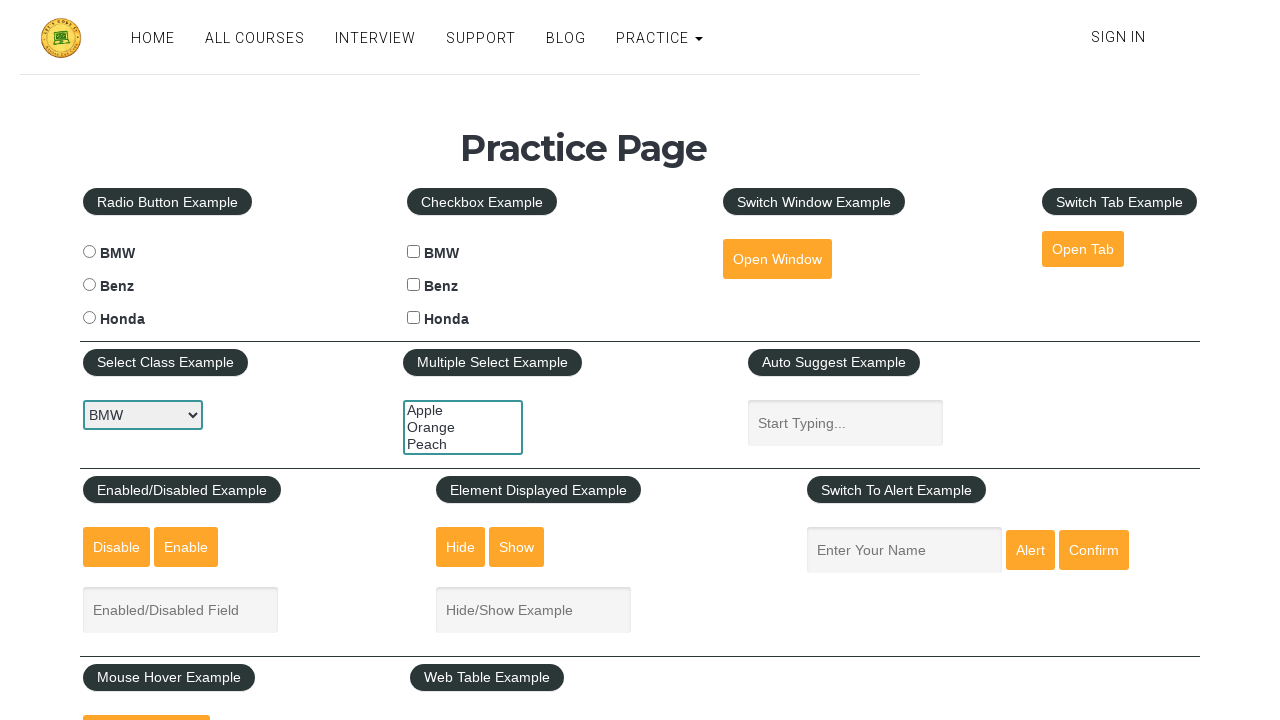

Clicked Benz radio button at (89, 285) on input#benzradio
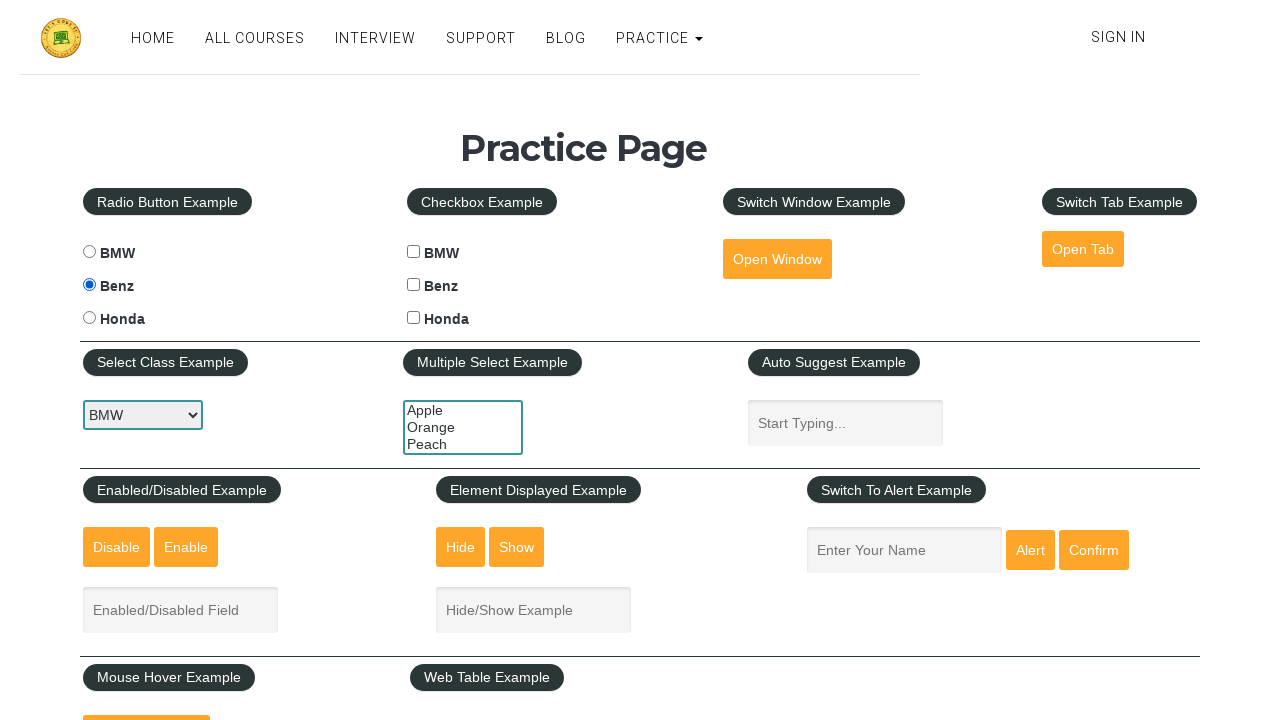

Clicked Honda checkbox at (414, 318) on input#hondacheck
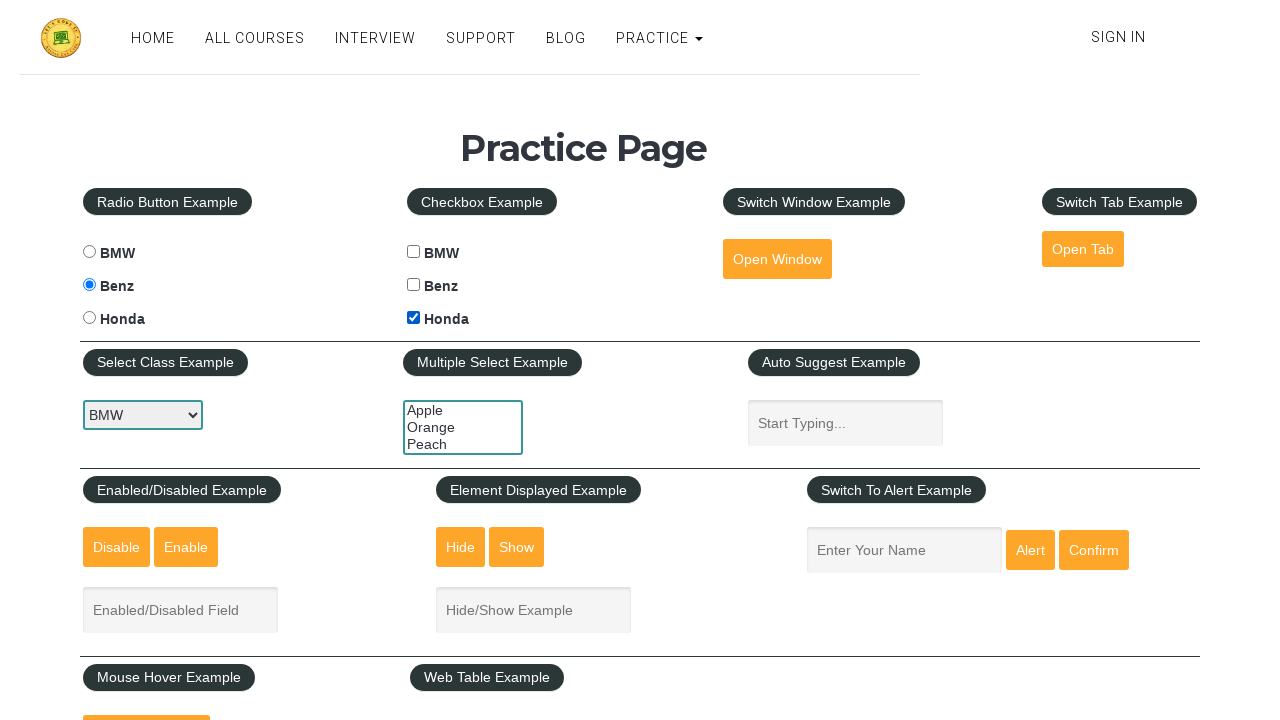

Clicked Open Tab button to open new tab at (1083, 249) on a#opentab
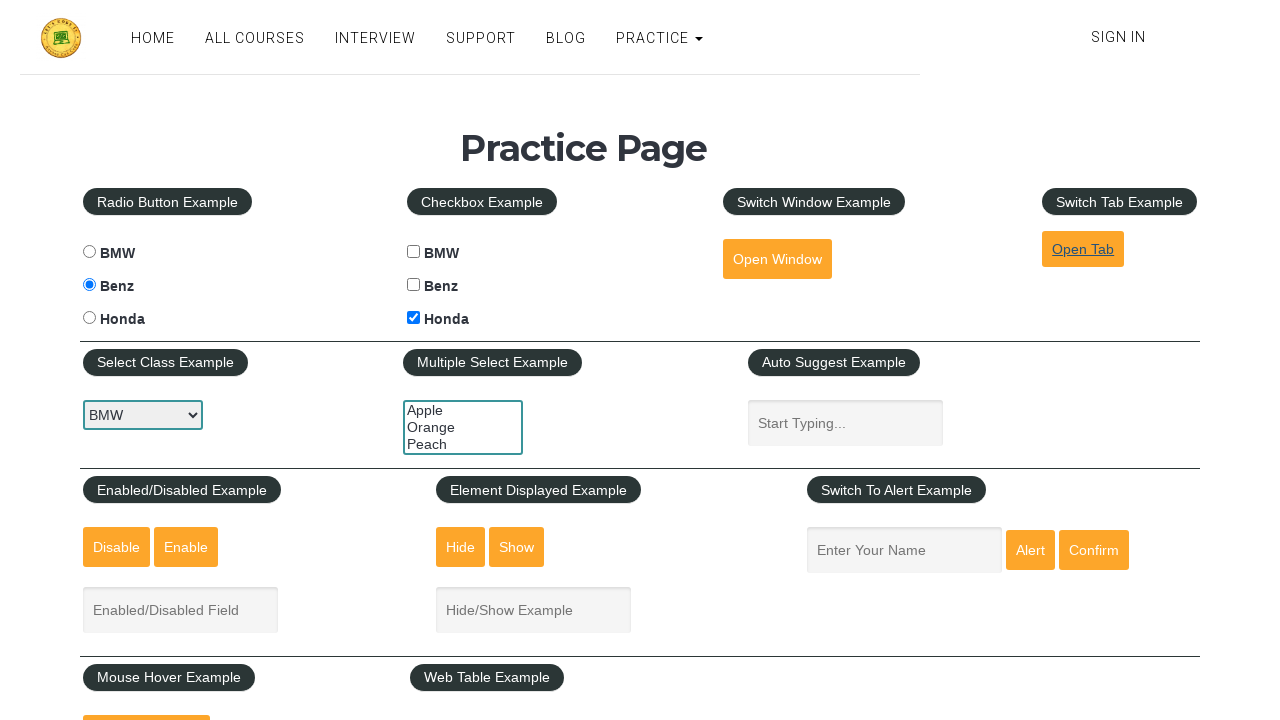

Selected Orange option from multiple select dropdown at (463, 427) on select#multiple-select-example option[value='orange']
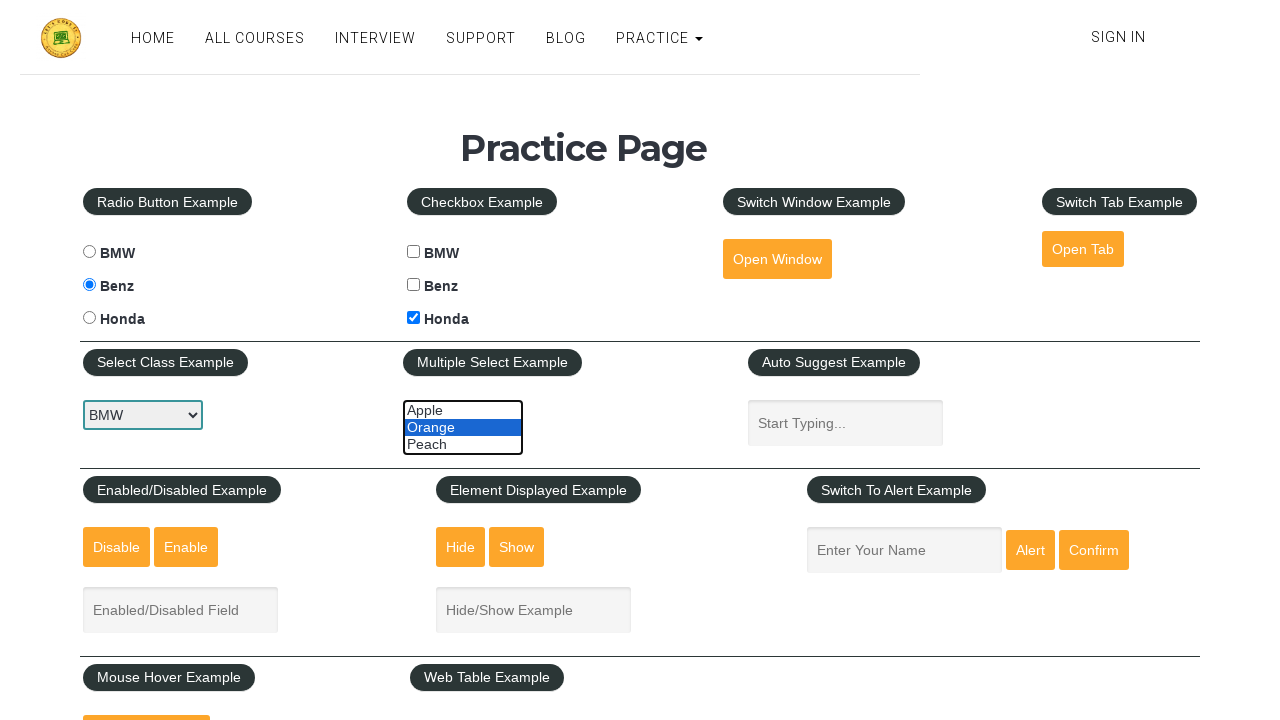

Selected Peach option from multiple select dropdown at (463, 444) on select#multiple-select-example option[value='peach']
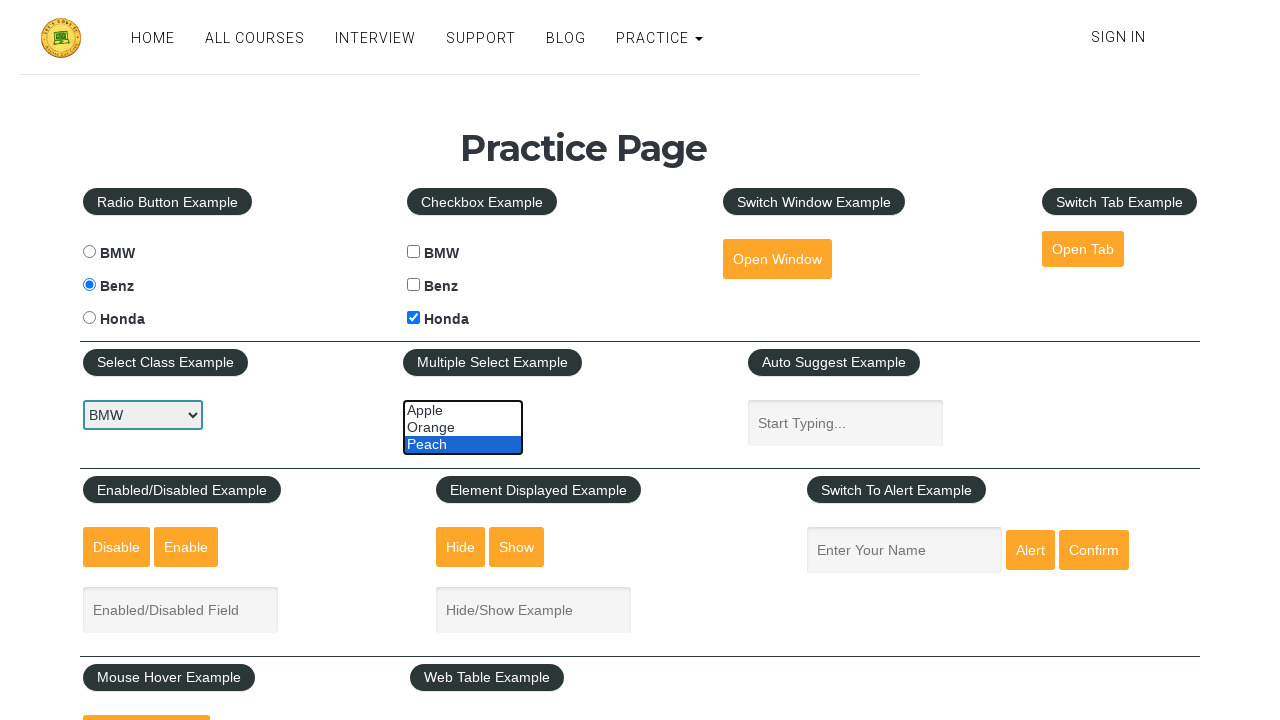

Clicked Show button to reveal text field at (517, 547) on #show-textbox
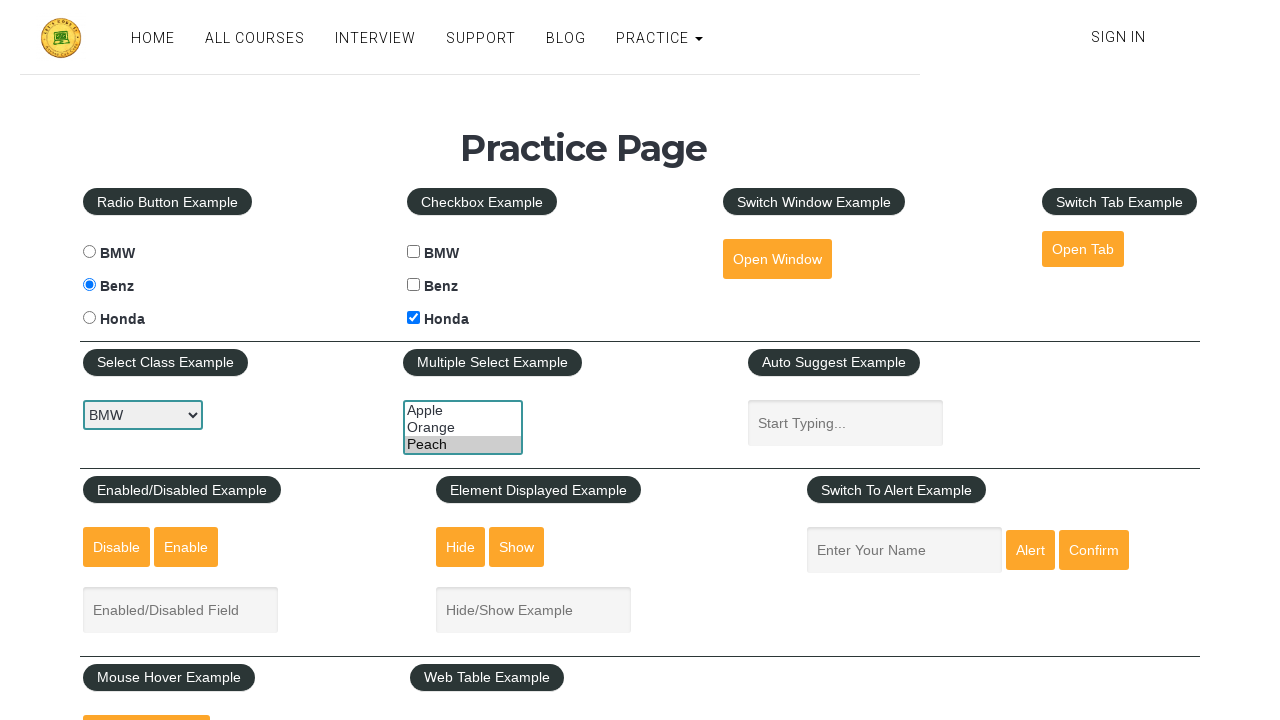

Clicked on displayed text field at (534, 610) on #displayed-text
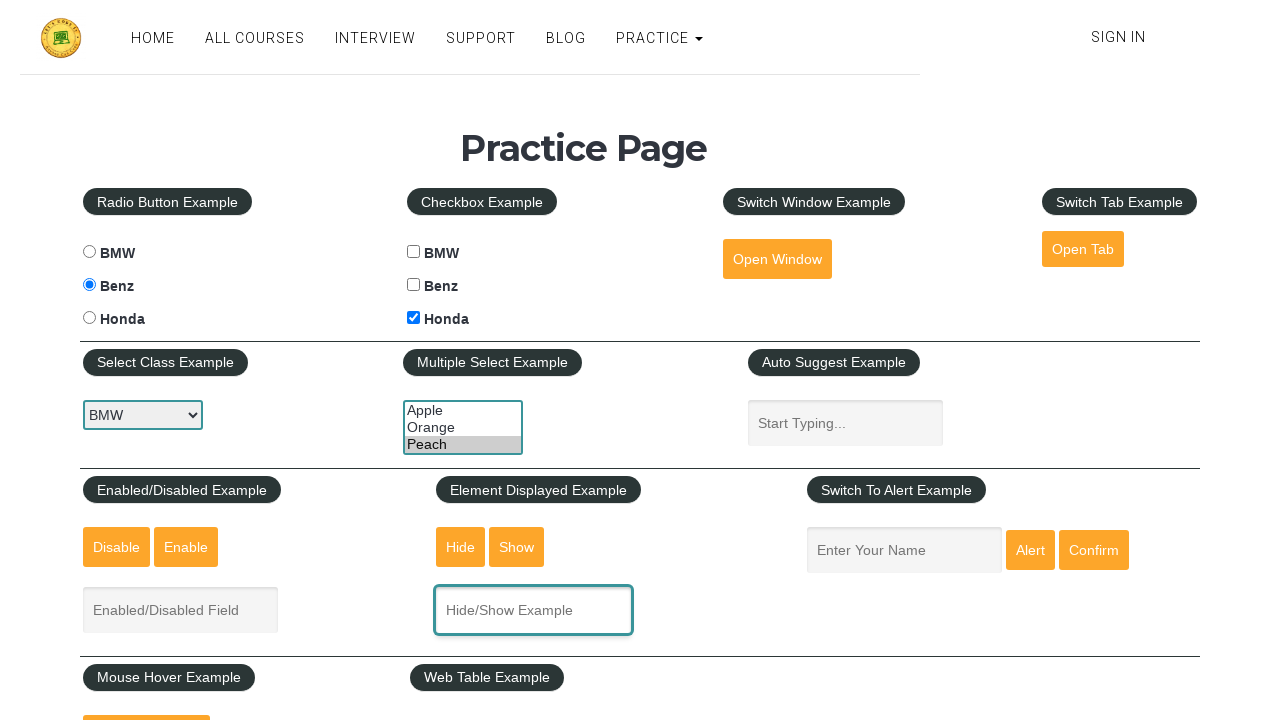

Filled displayed text field with 'text' on #displayed-text
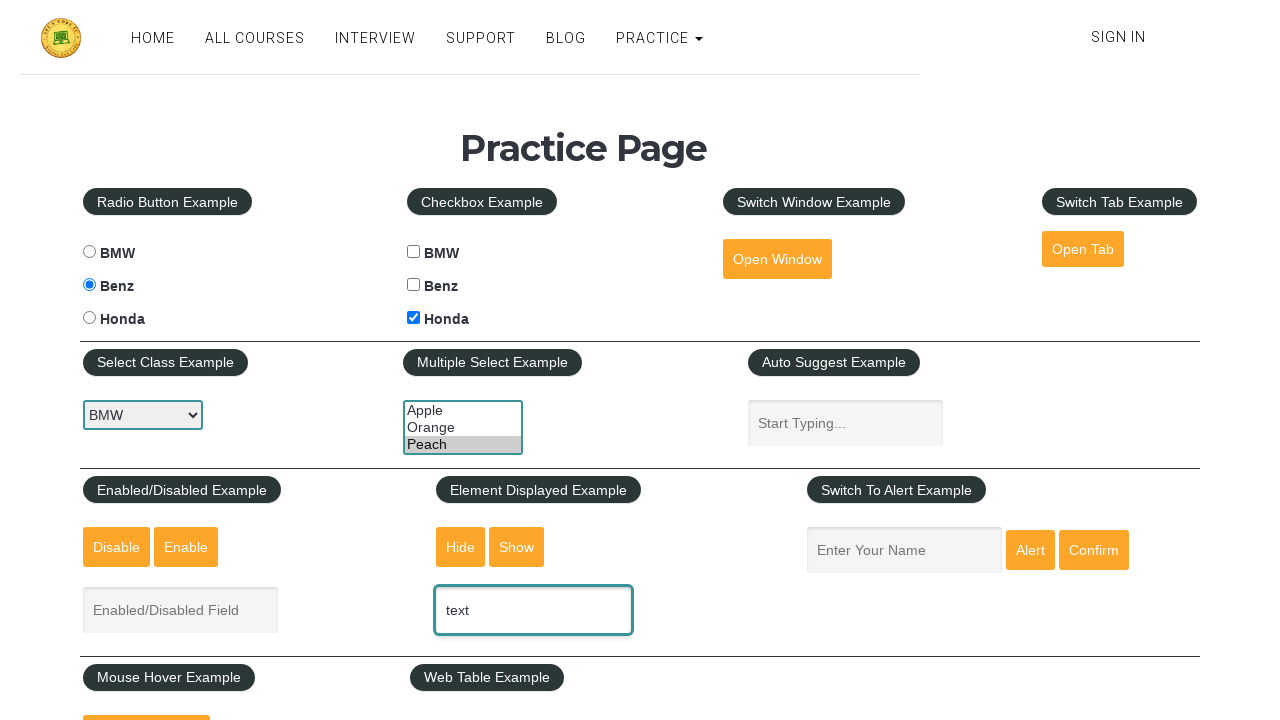

Clicked on Enter name field at (904, 550) on #name
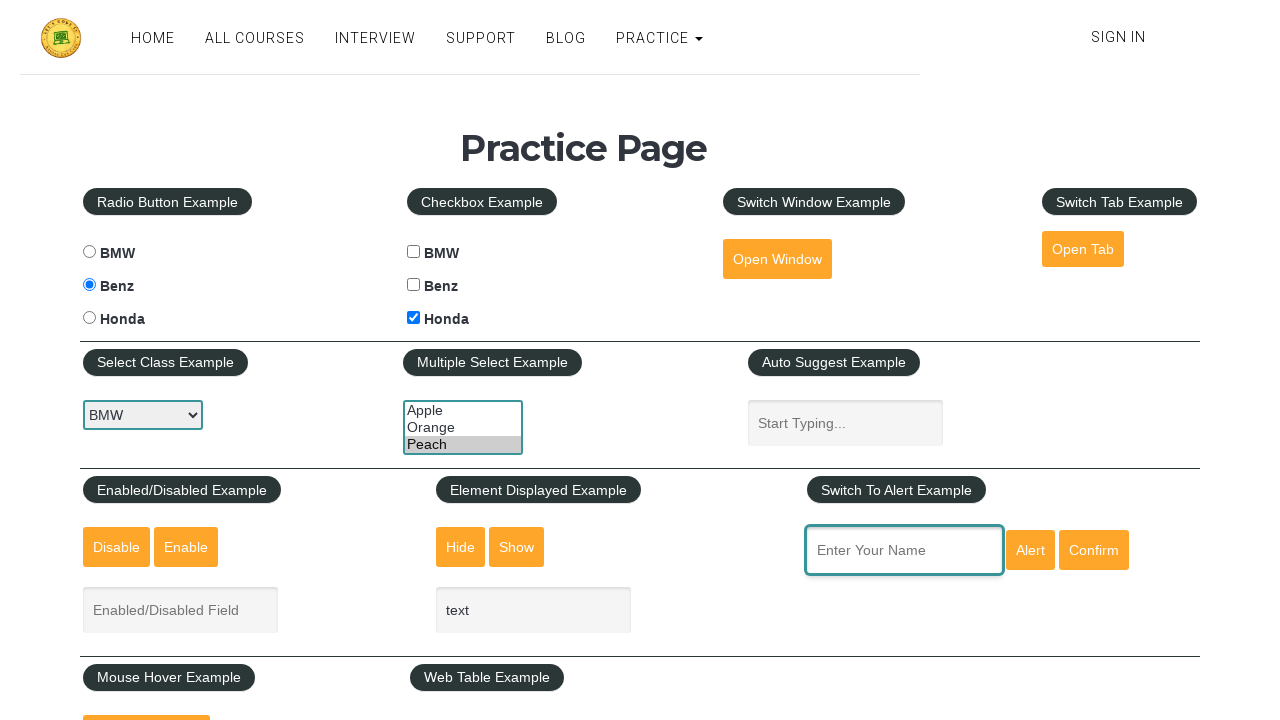

Filled Enter name field with 'John Smith' on #name
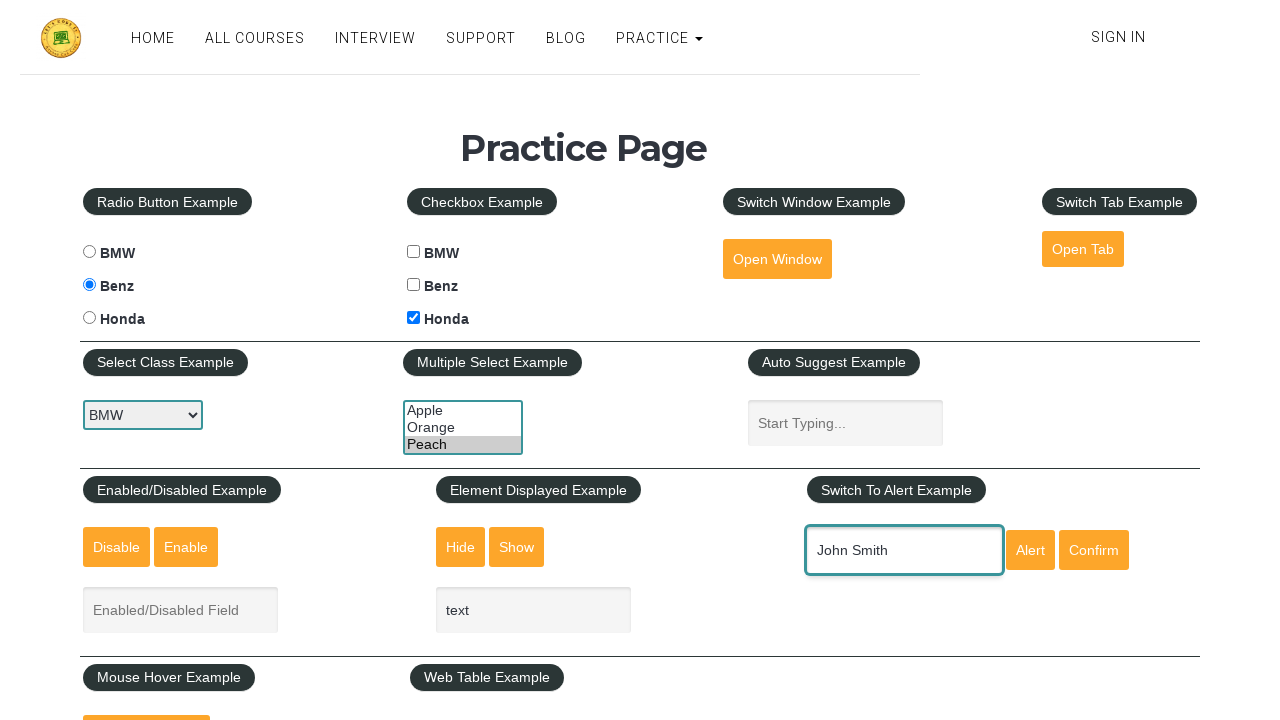

Clicked on Mouse Hover Example legend at (169, 678) on xpath=//legend[contains(text(),'Mouse Hover Example')]
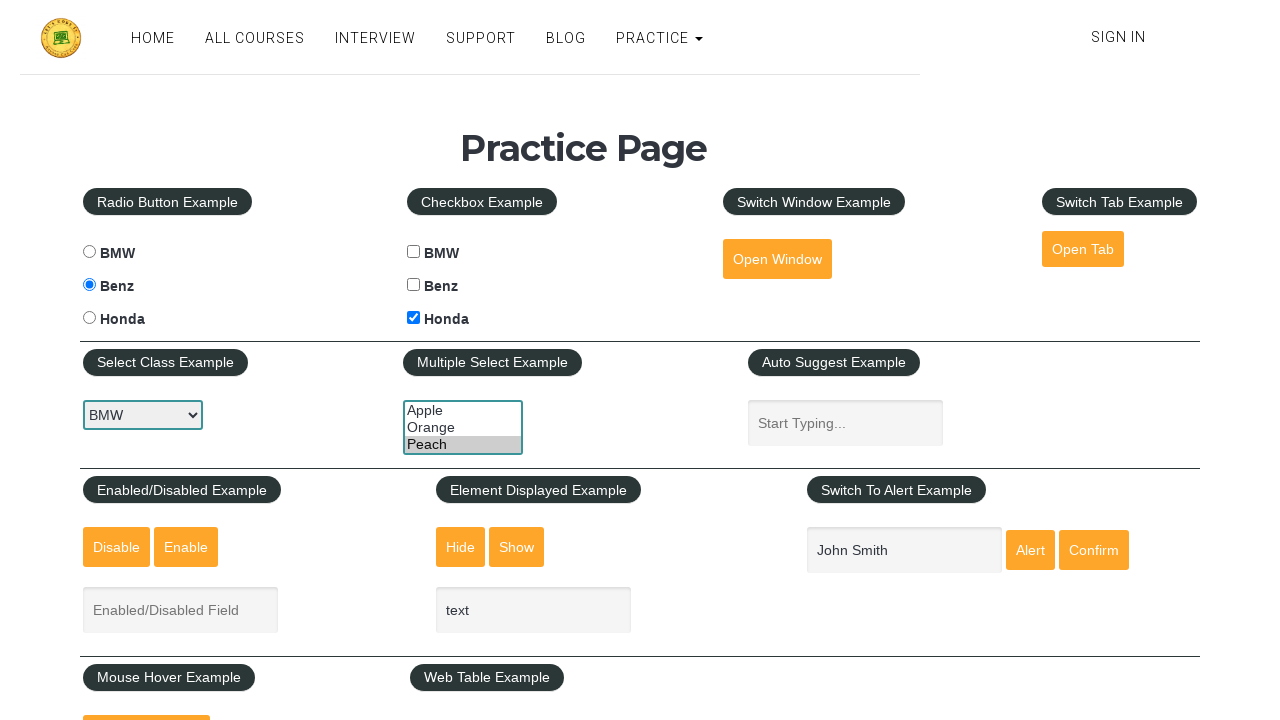

Clicked on Python Programming Language table cell at (642, 360) on xpath=//td[text()='Python Programming Language']
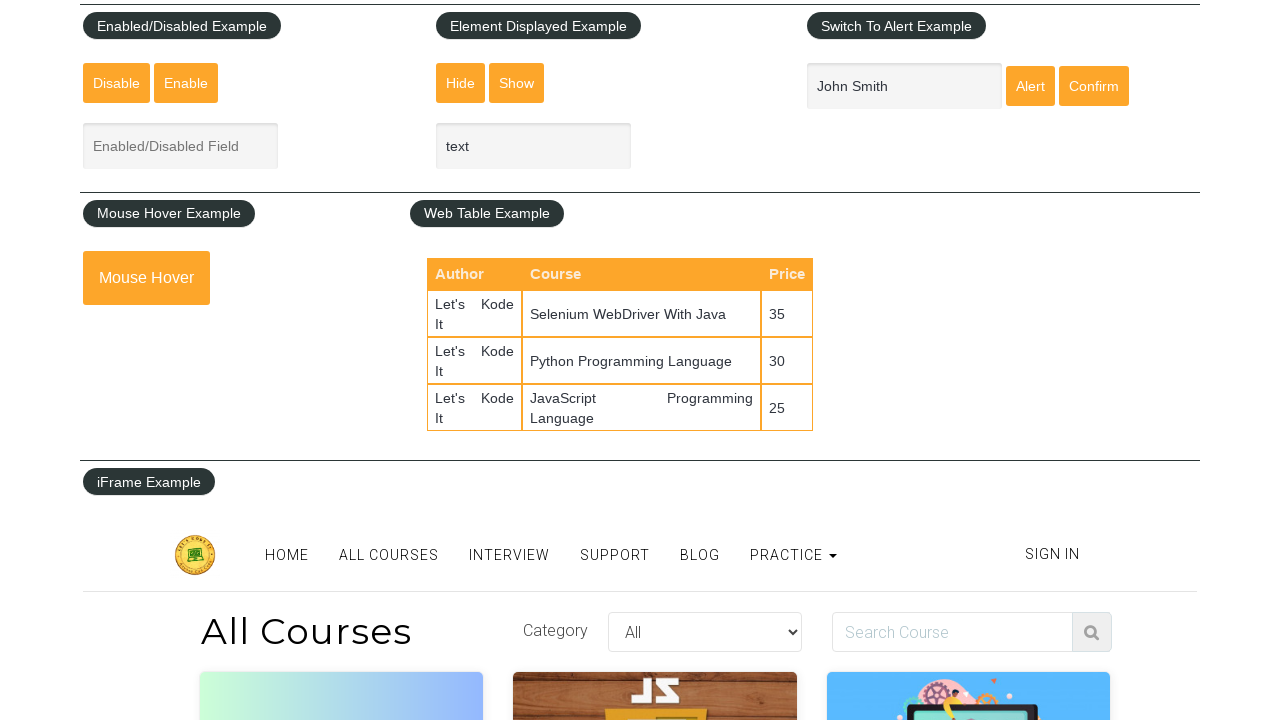

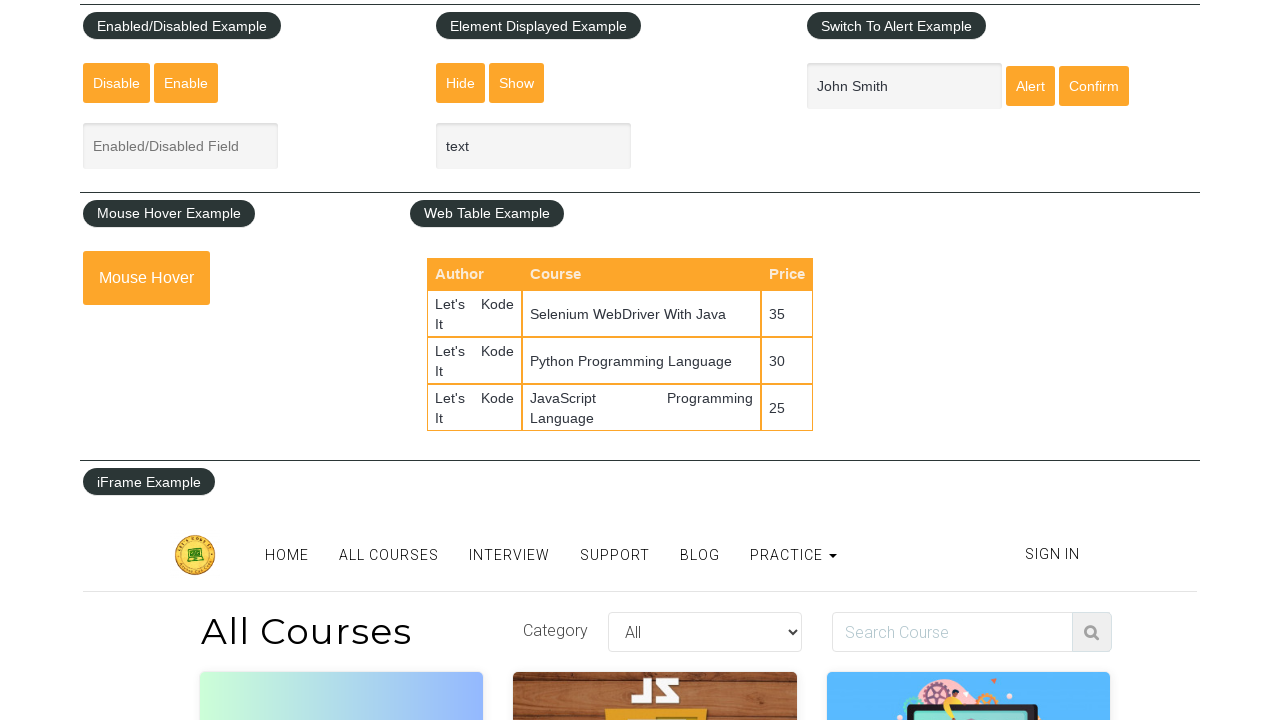